Tests that the code editor displays in light mode when user has light theme set in localStorage

Starting URL: https://www.freecodecamp.org/learn/2022/responsive-web-design/learn-html-by-building-a-cat-photo-app/step-3

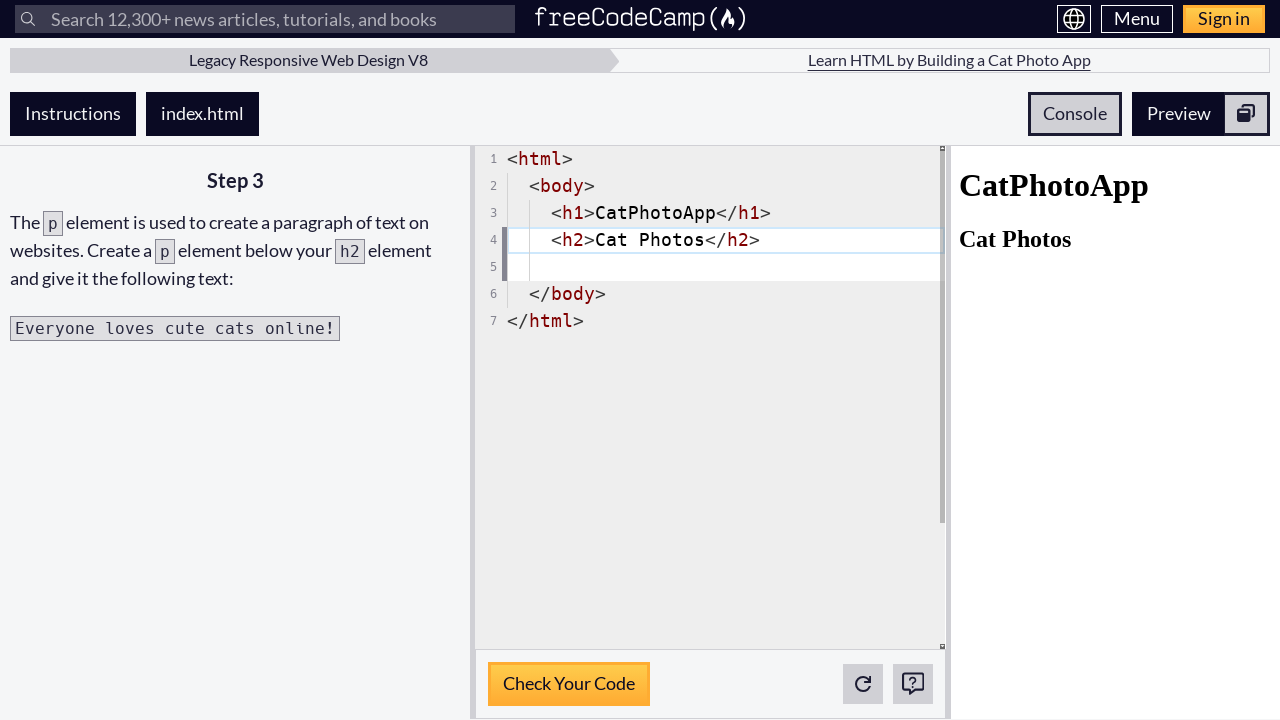

Set light theme in localStorage
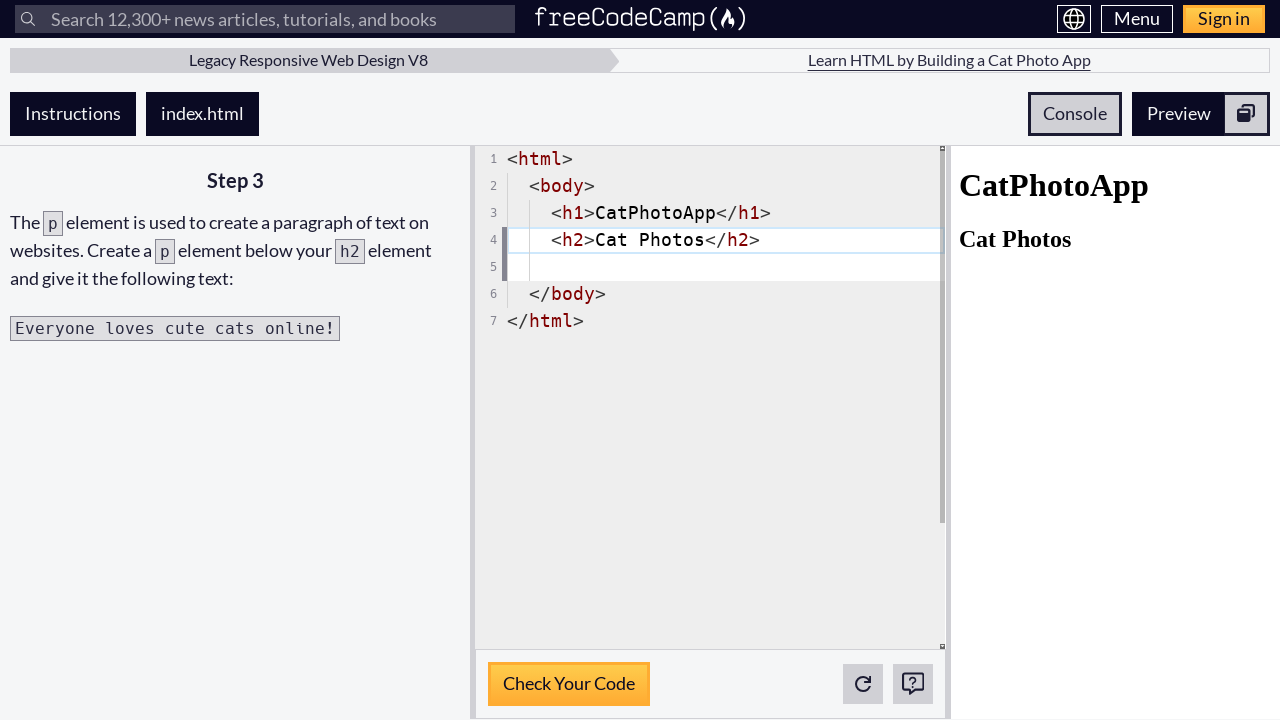

Reloaded page to apply light theme from localStorage
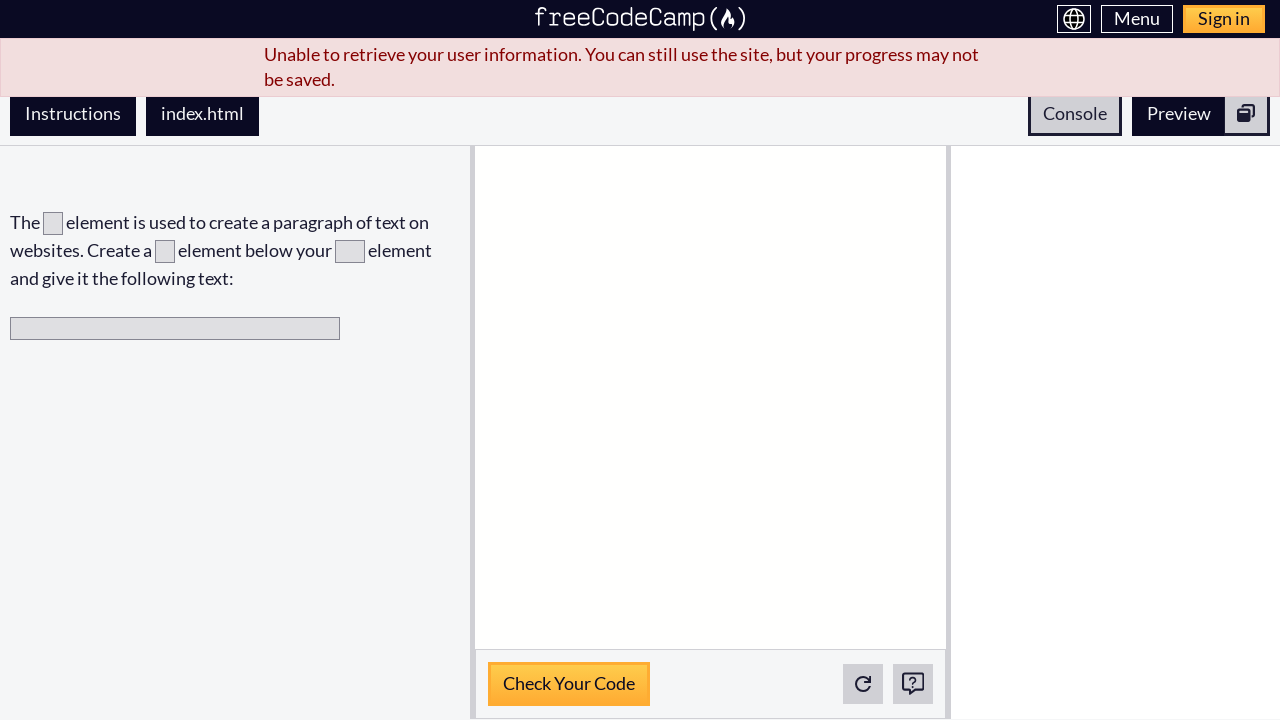

Code editor loaded in light mode
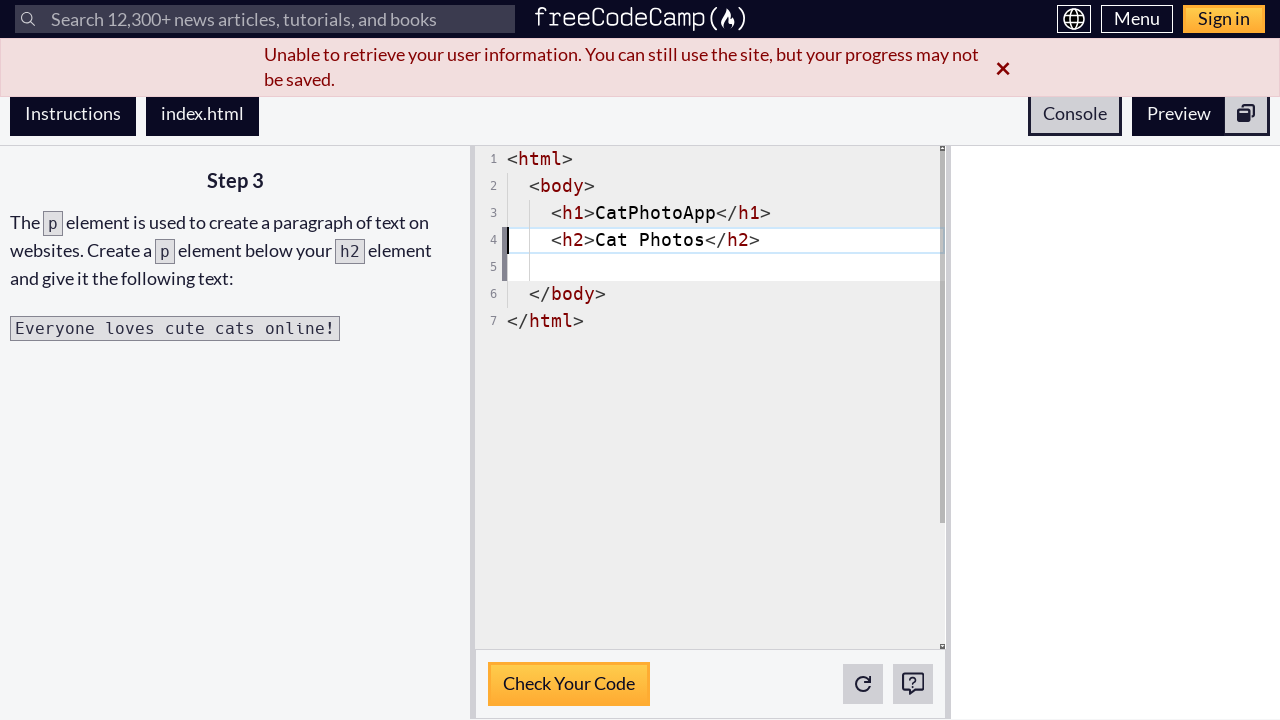

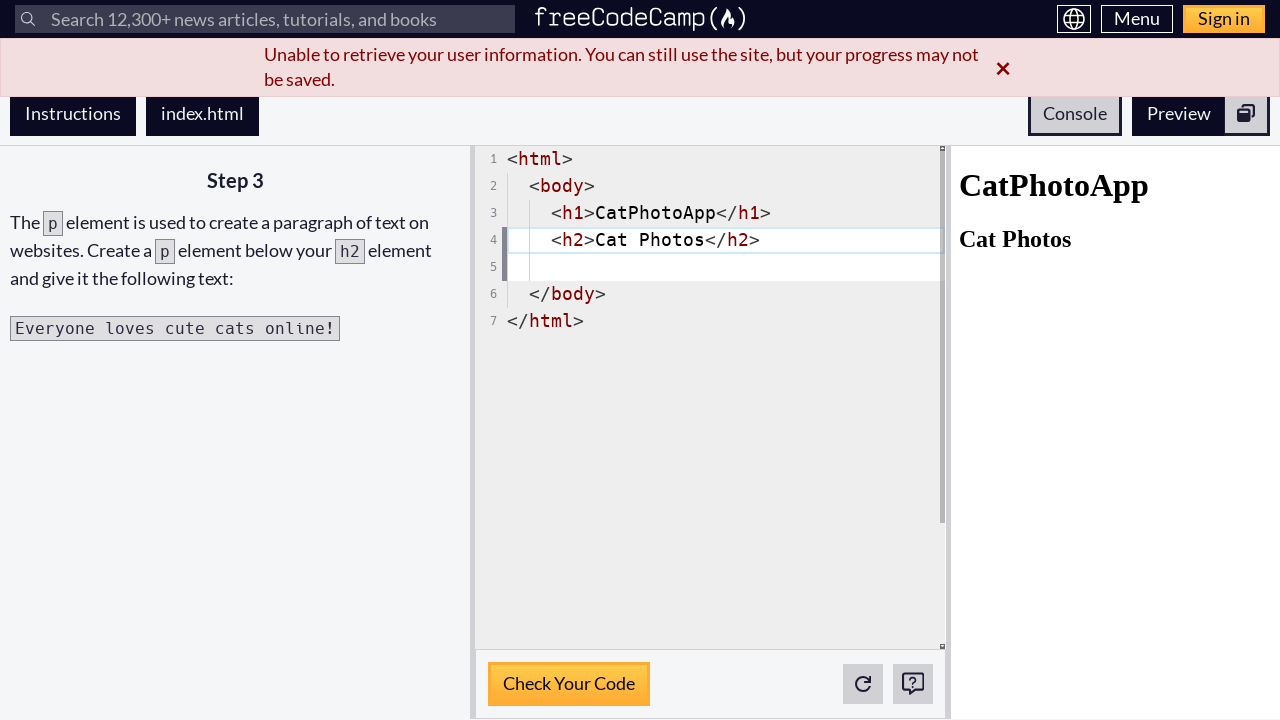